Tests that the currently applied filter link is highlighted with 'selected' class.

Starting URL: https://demo.playwright.dev/todomvc

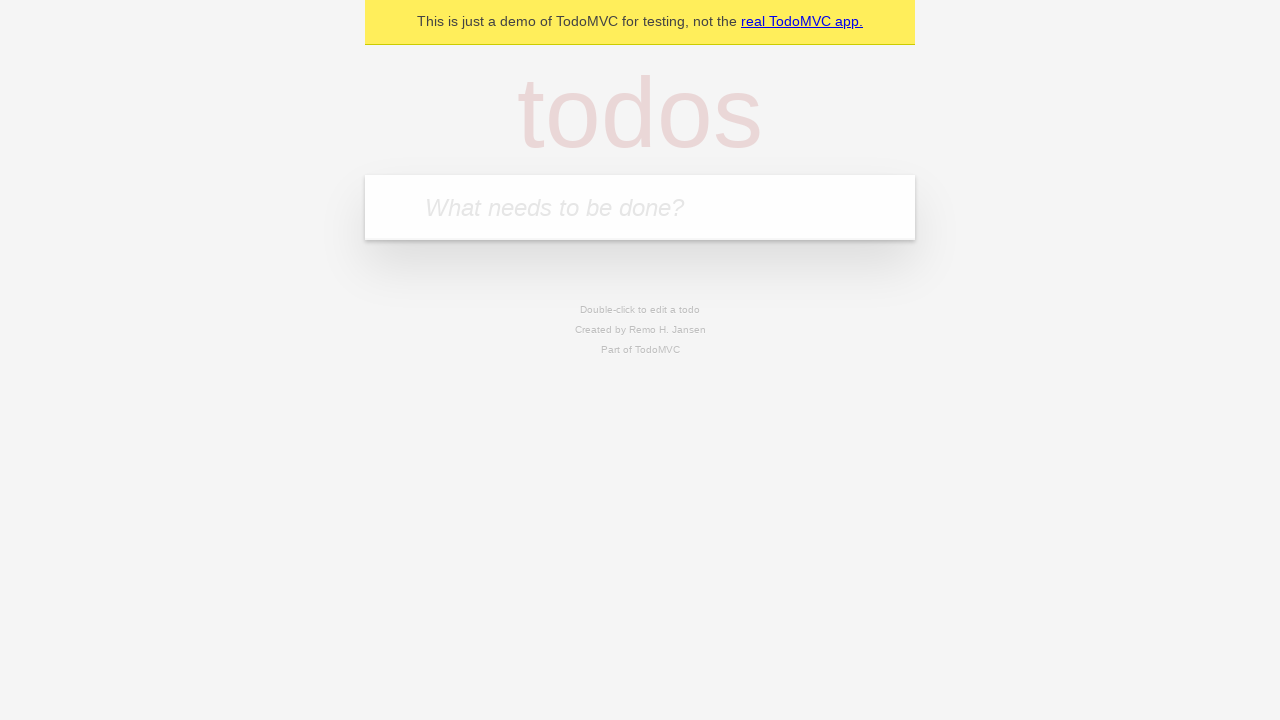

Filled todo input with 'buy some cheese' on internal:attr=[placeholder="What needs to be done?"i]
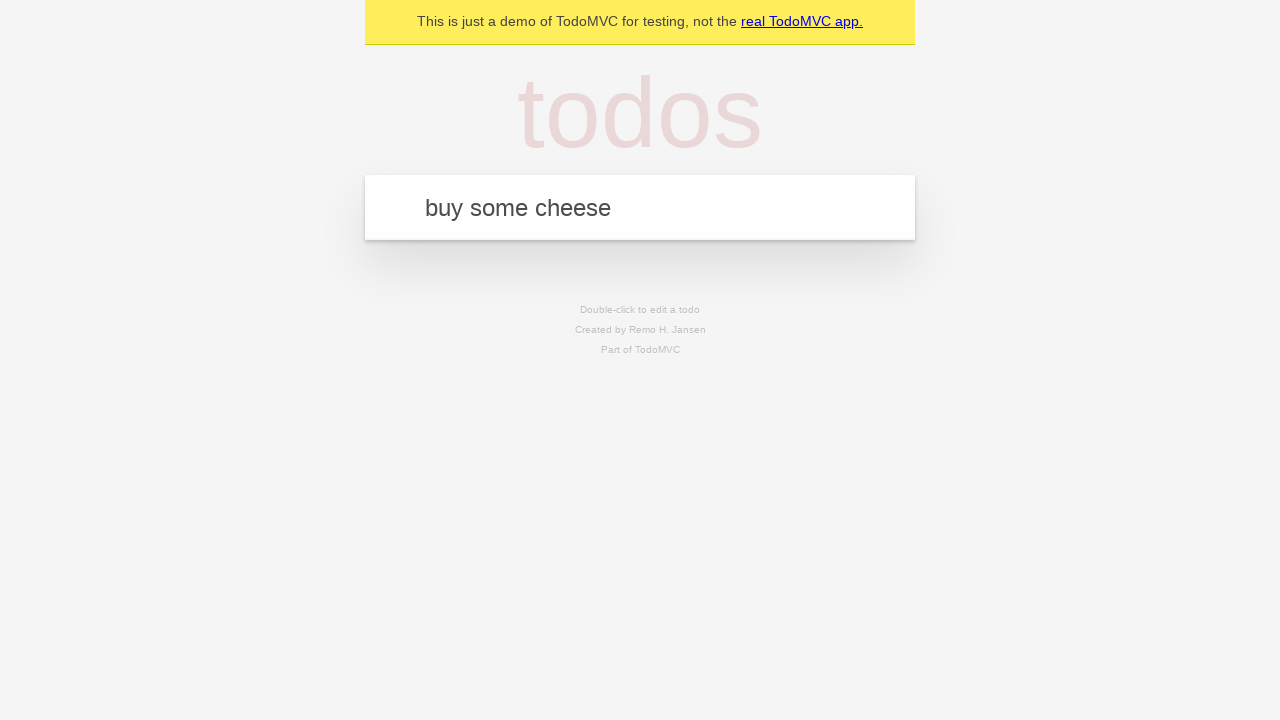

Pressed Enter to add first todo on internal:attr=[placeholder="What needs to be done?"i]
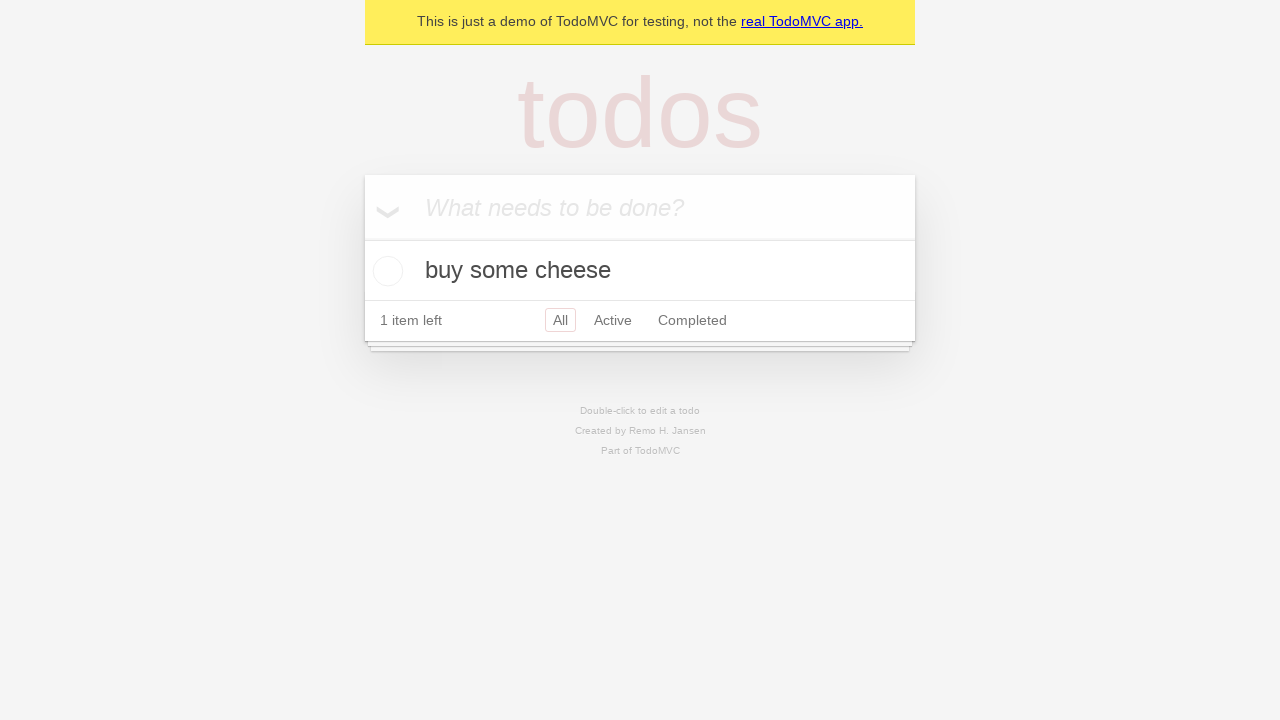

Filled todo input with 'feed the cat' on internal:attr=[placeholder="What needs to be done?"i]
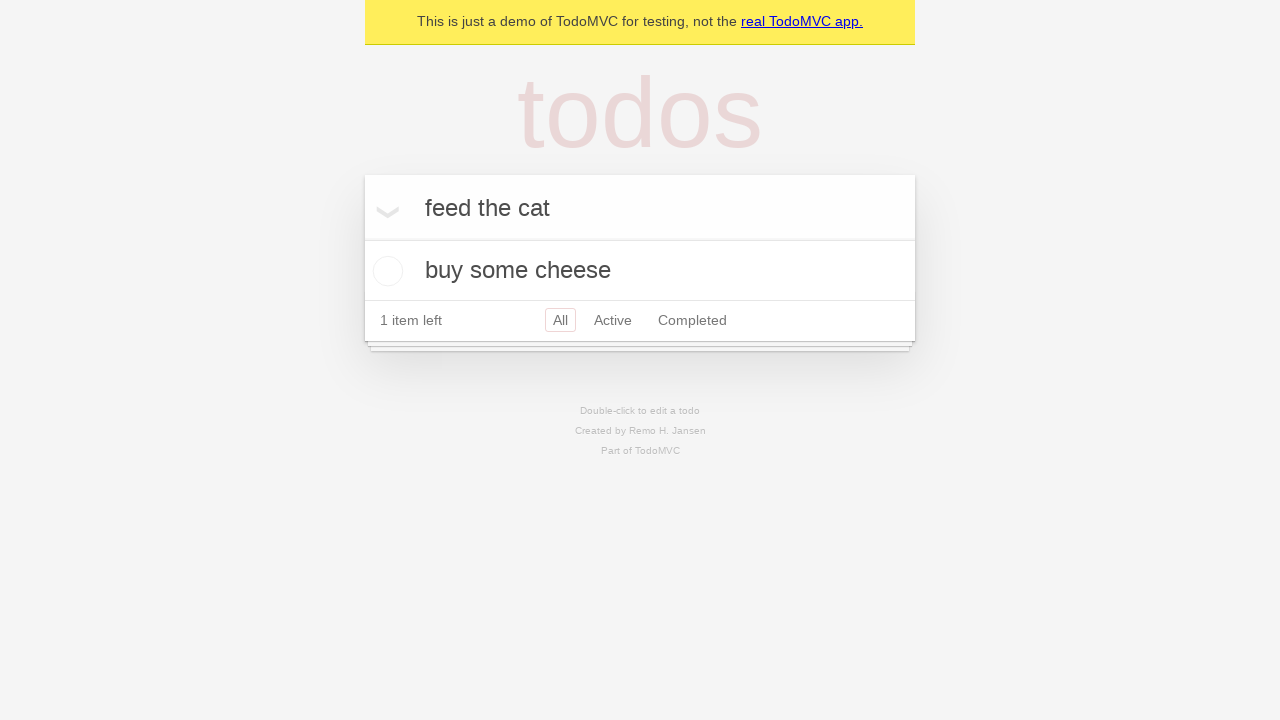

Pressed Enter to add second todo on internal:attr=[placeholder="What needs to be done?"i]
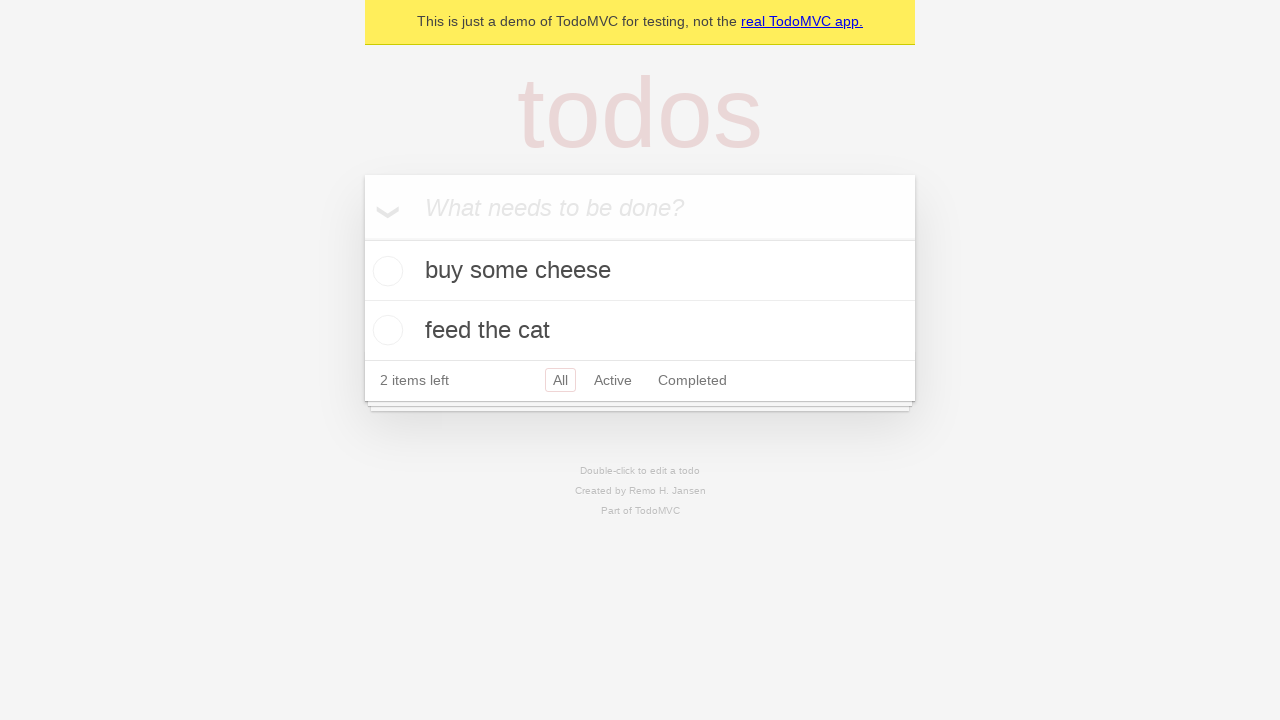

Filled todo input with 'book a doctors appointment' on internal:attr=[placeholder="What needs to be done?"i]
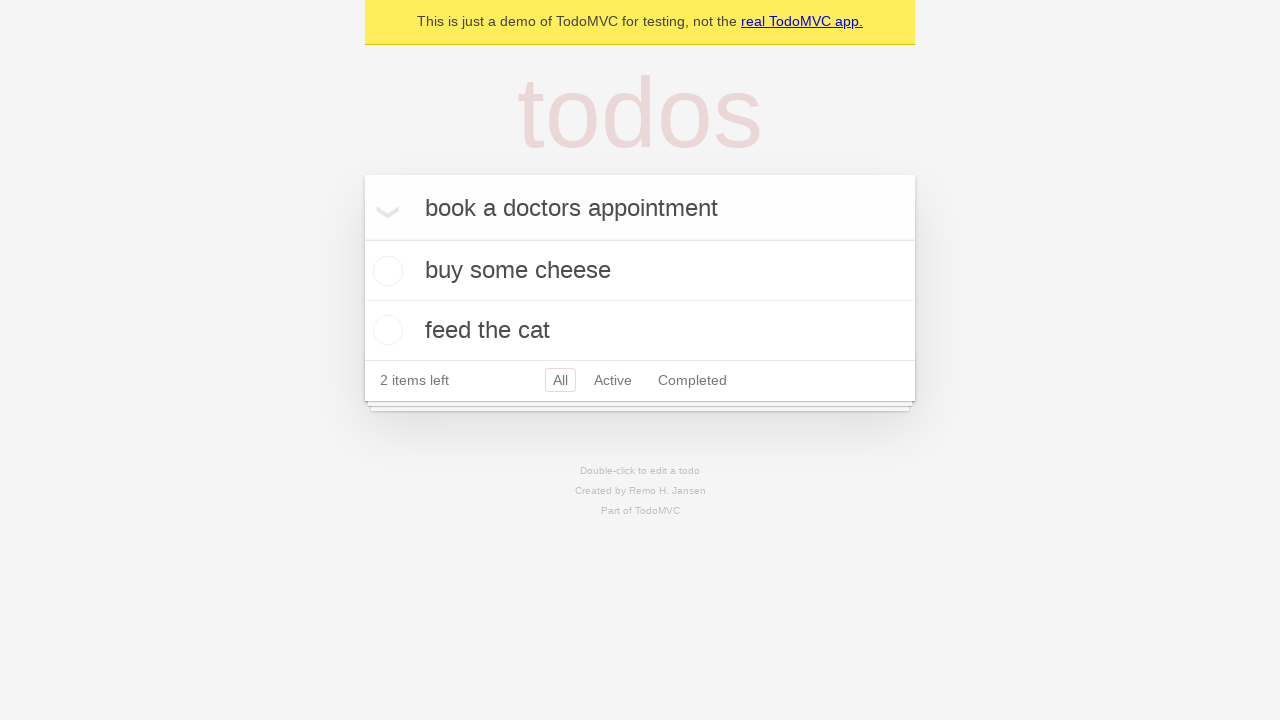

Pressed Enter to add third todo on internal:attr=[placeholder="What needs to be done?"i]
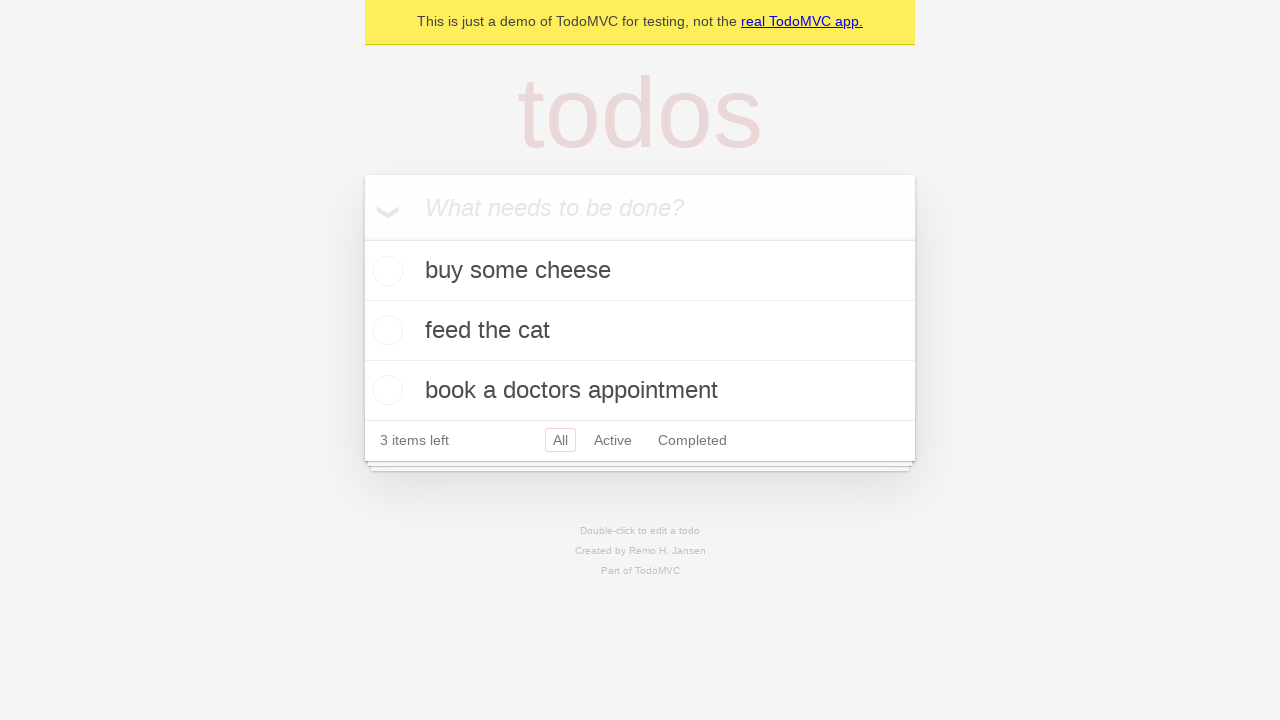

Clicked Active filter link at (613, 440) on internal:role=link[name="Active"i]
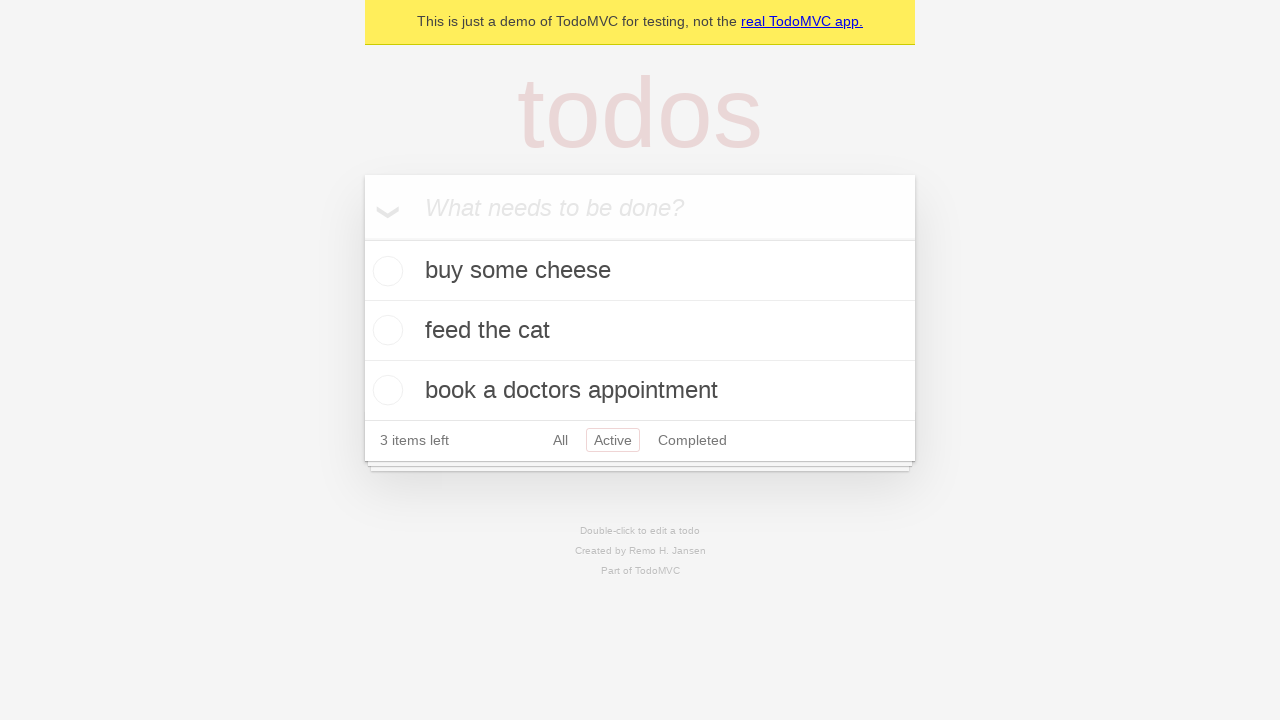

Clicked Completed filter link to verify 'selected' class is applied at (692, 440) on internal:role=link[name="Completed"i]
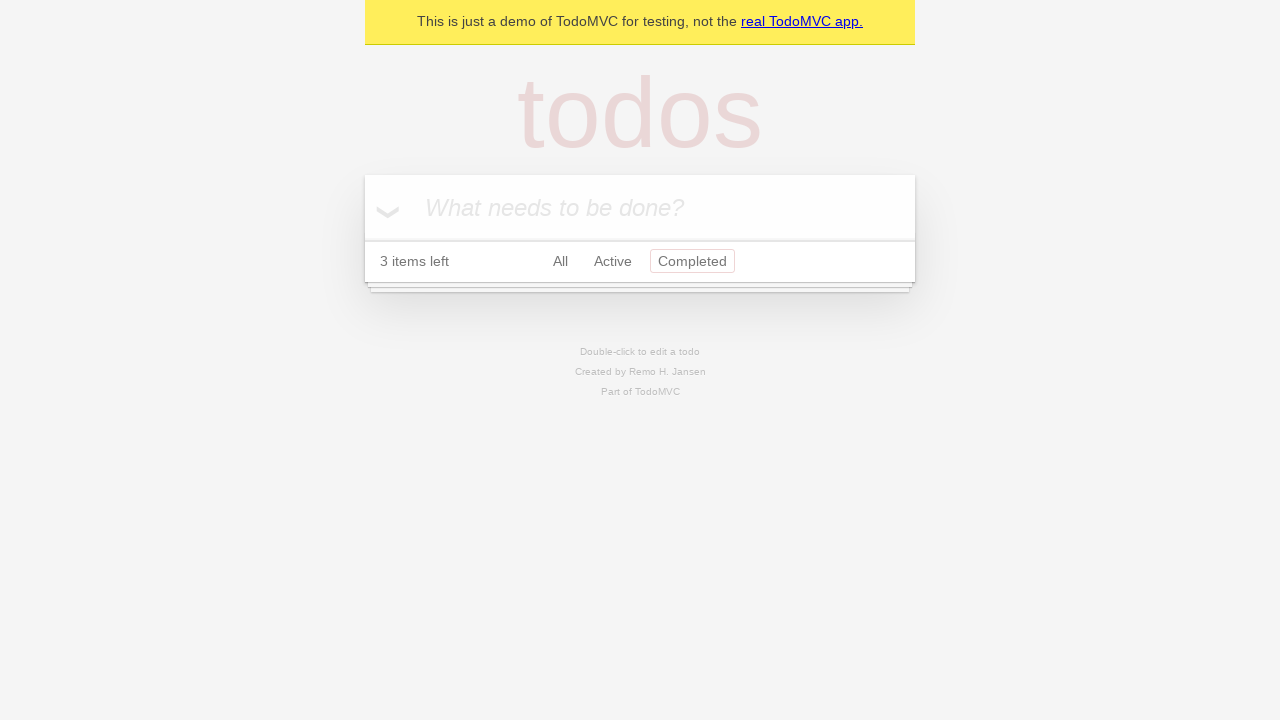

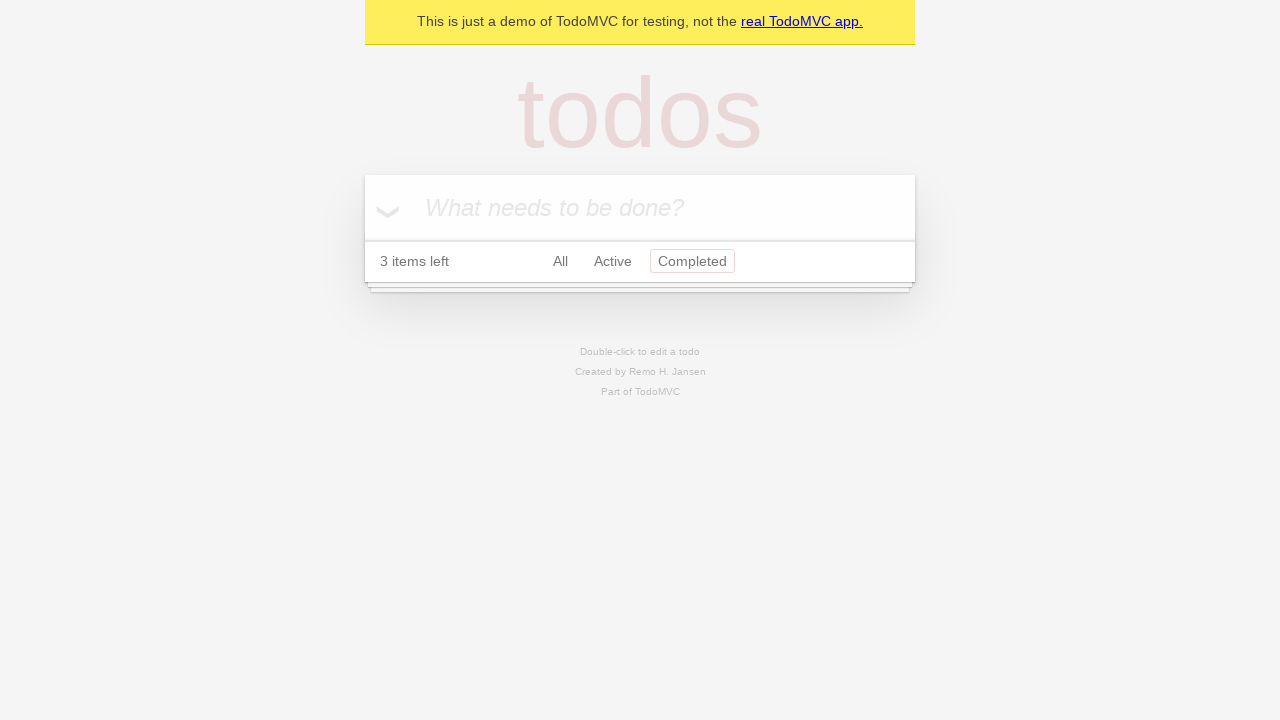